Navigates to a page with many elements and highlights a specific element by adding a red dashed border using JavaScript, then reverts the styling after a brief pause.

Starting URL: http://the-internet.herokuapp.com/large

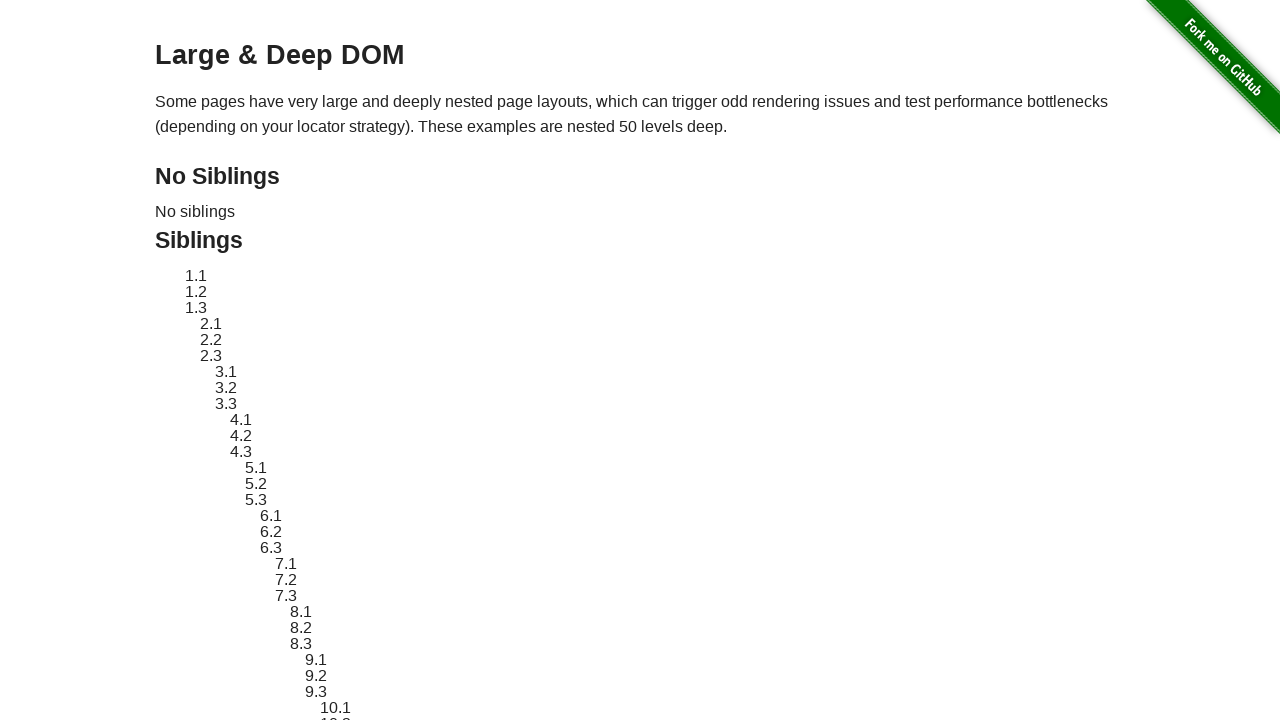

Waited for target element #sibling-2.3 to load
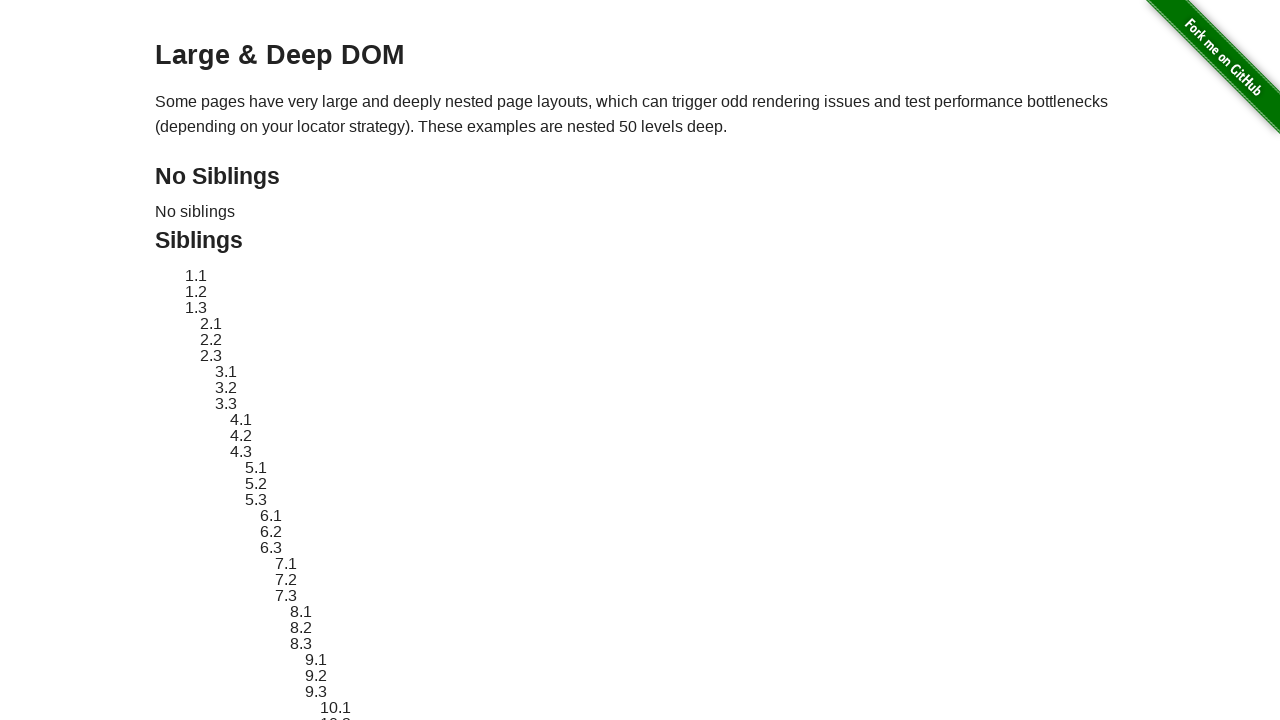

Retrieved original style attribute of target element
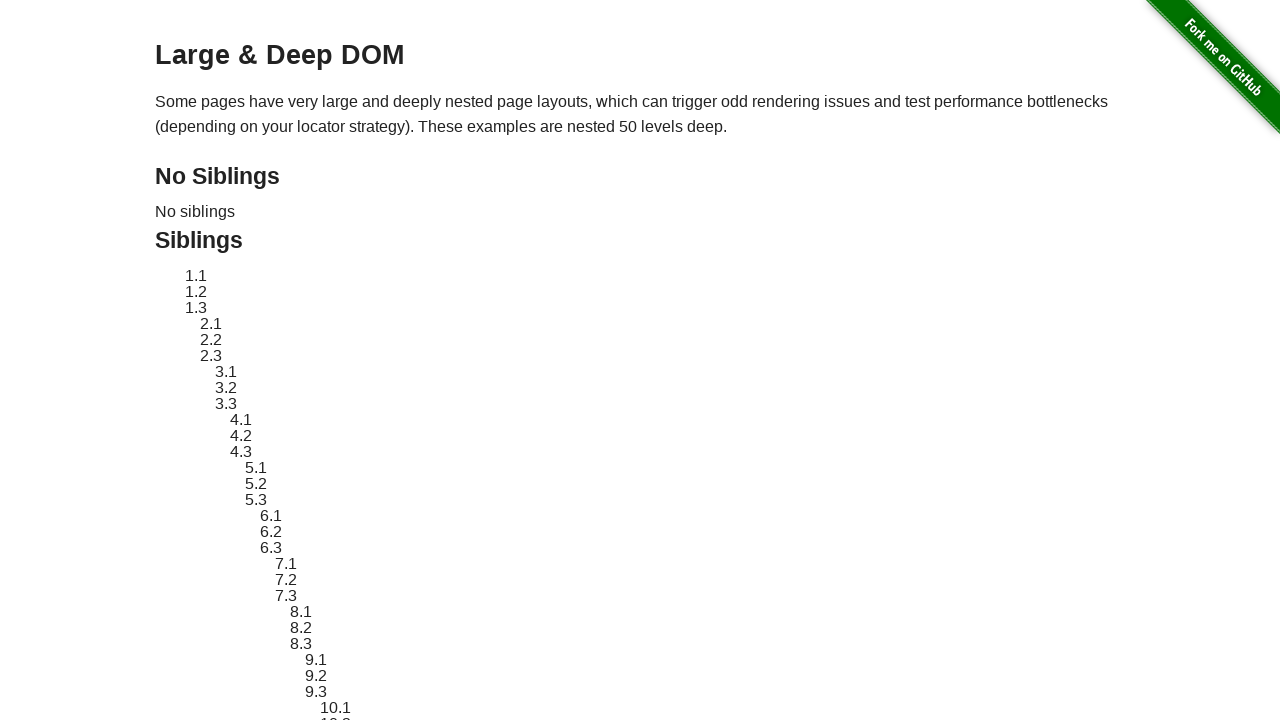

Applied red dashed border highlighting to target element
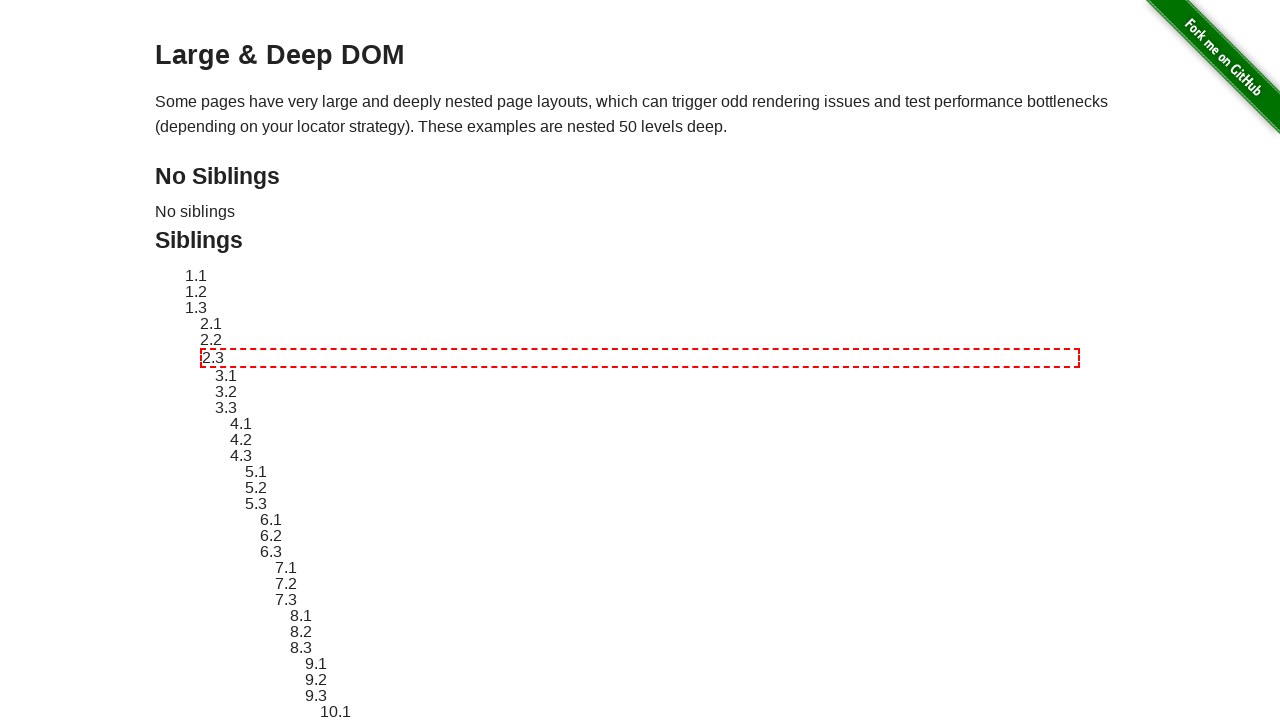

Paused for 3 seconds to view the highlighted element
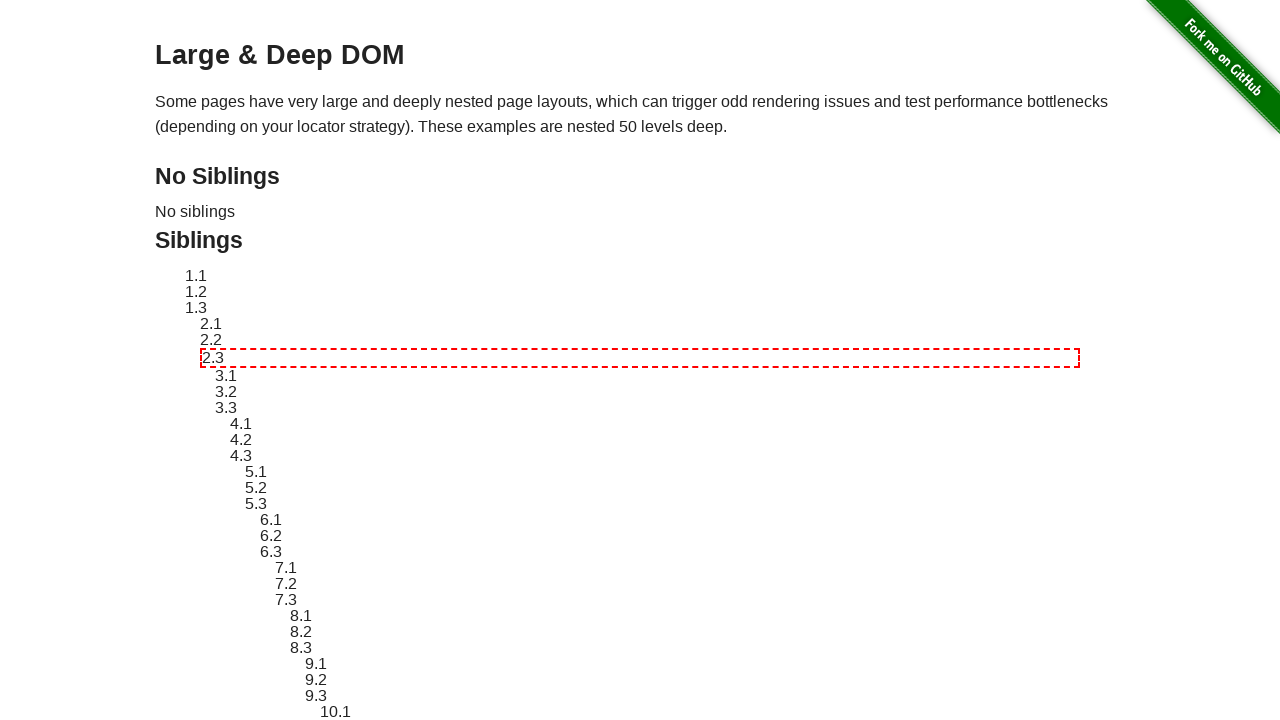

Reverted target element styling to original state
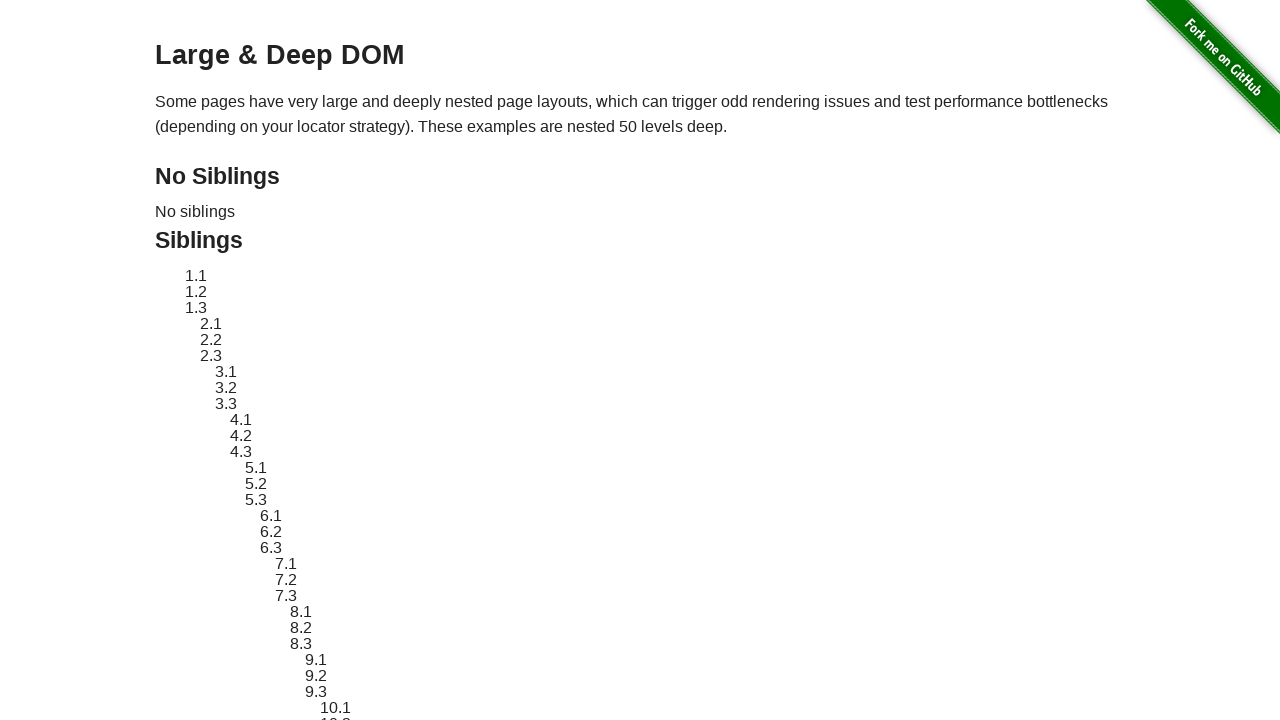

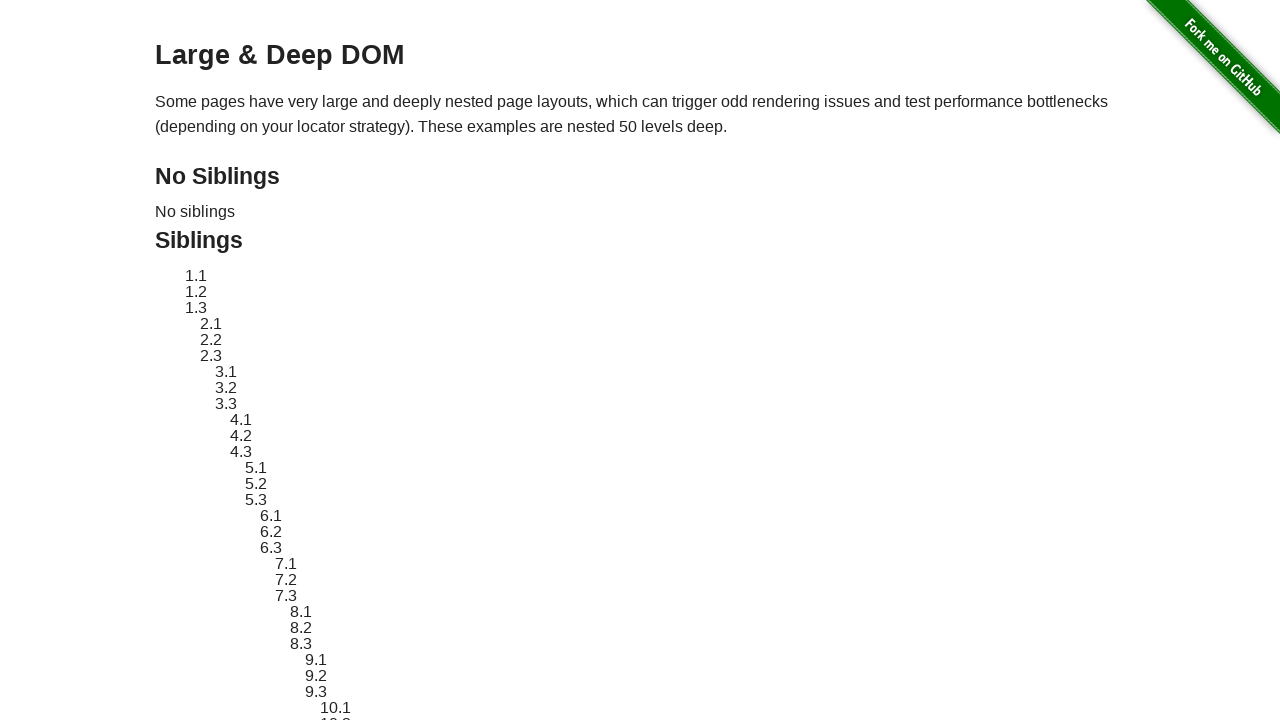